Tests JavaScript alert handling by clicking a button that triggers a confirm dialog and then dismissing it

Starting URL: https://syntaxprojects.com/javascript-alert-box-demo.php

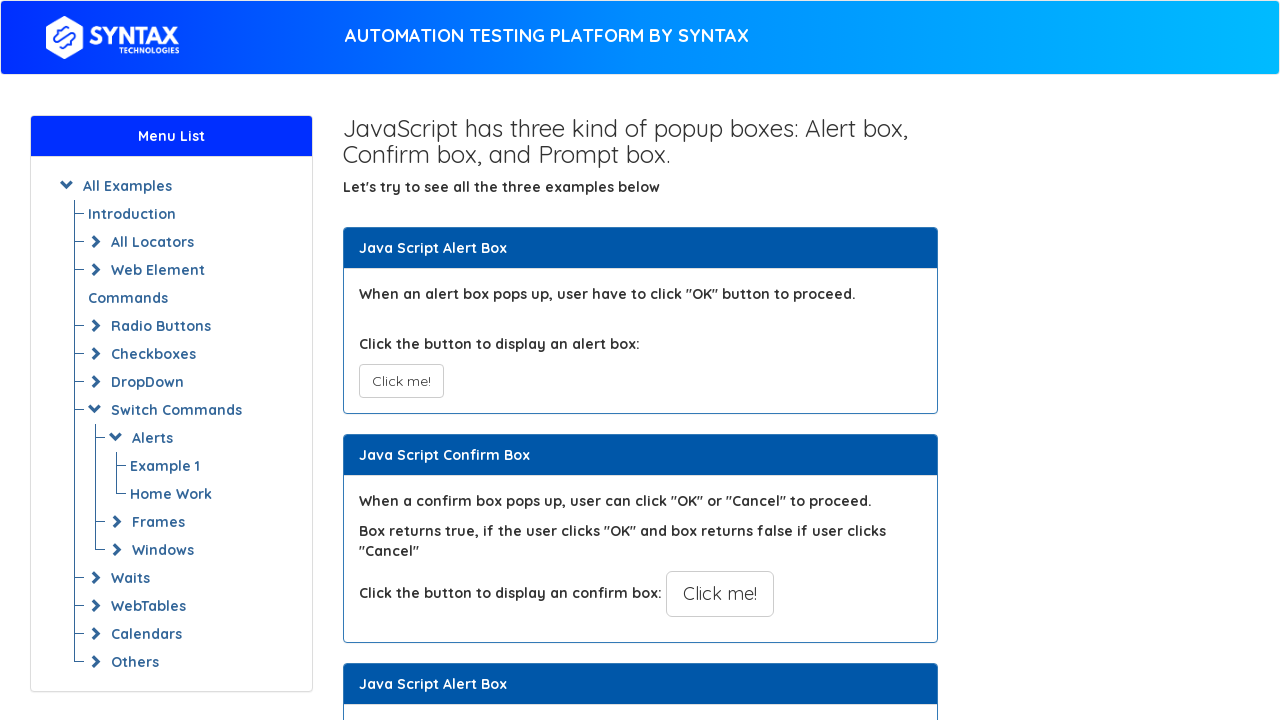

Set up dialog handler to dismiss alerts
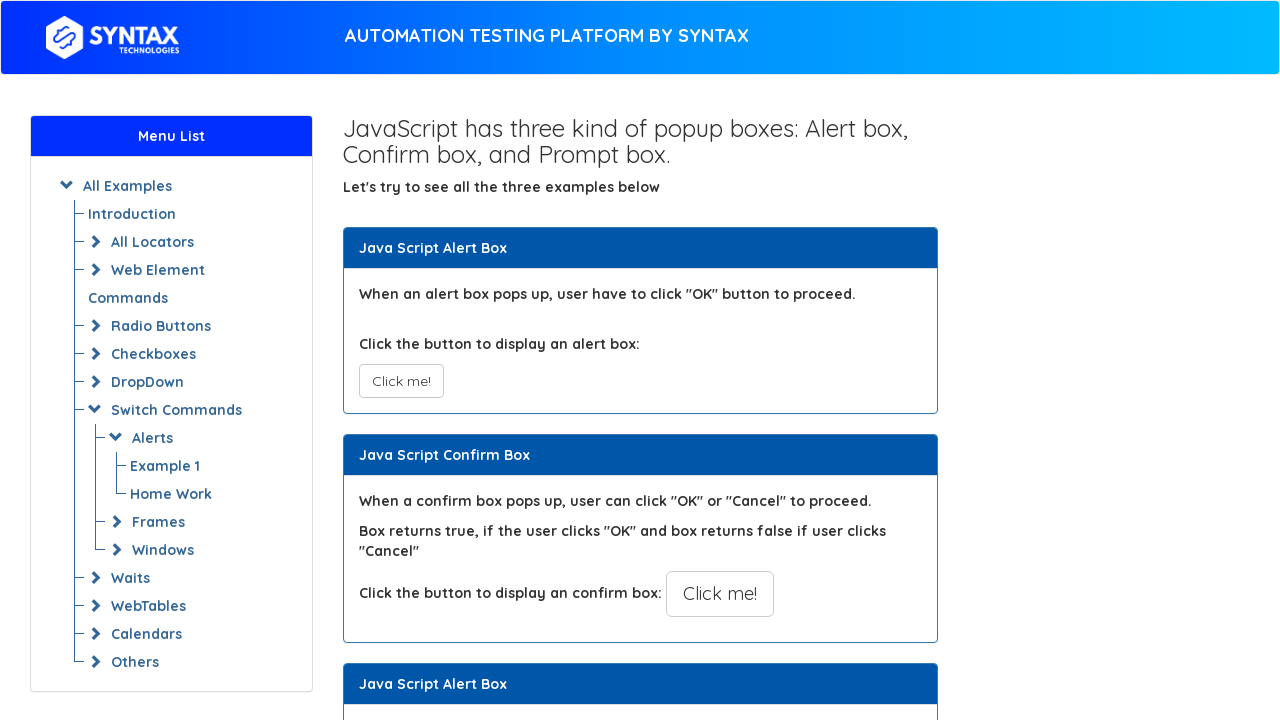

Clicked button to trigger confirm dialog at (720, 594) on xpath=//button[@onclick='myConfirmFunction()']
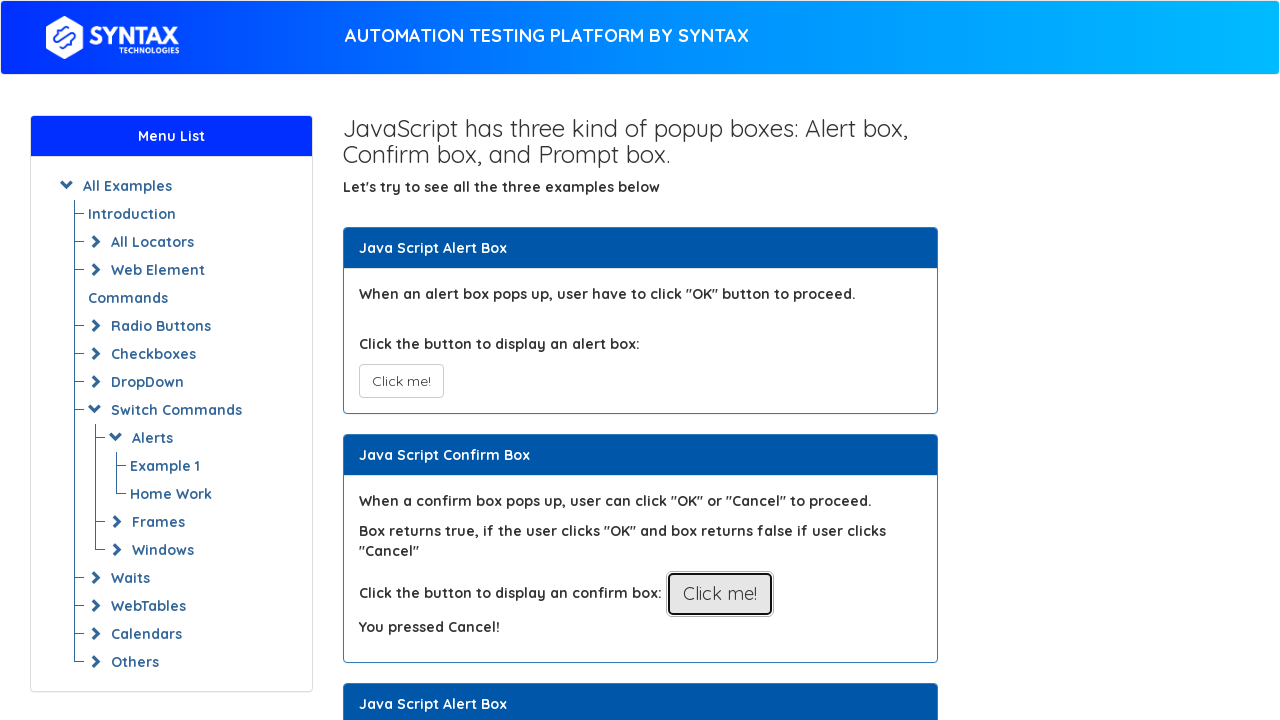

Waited for alert handling to complete
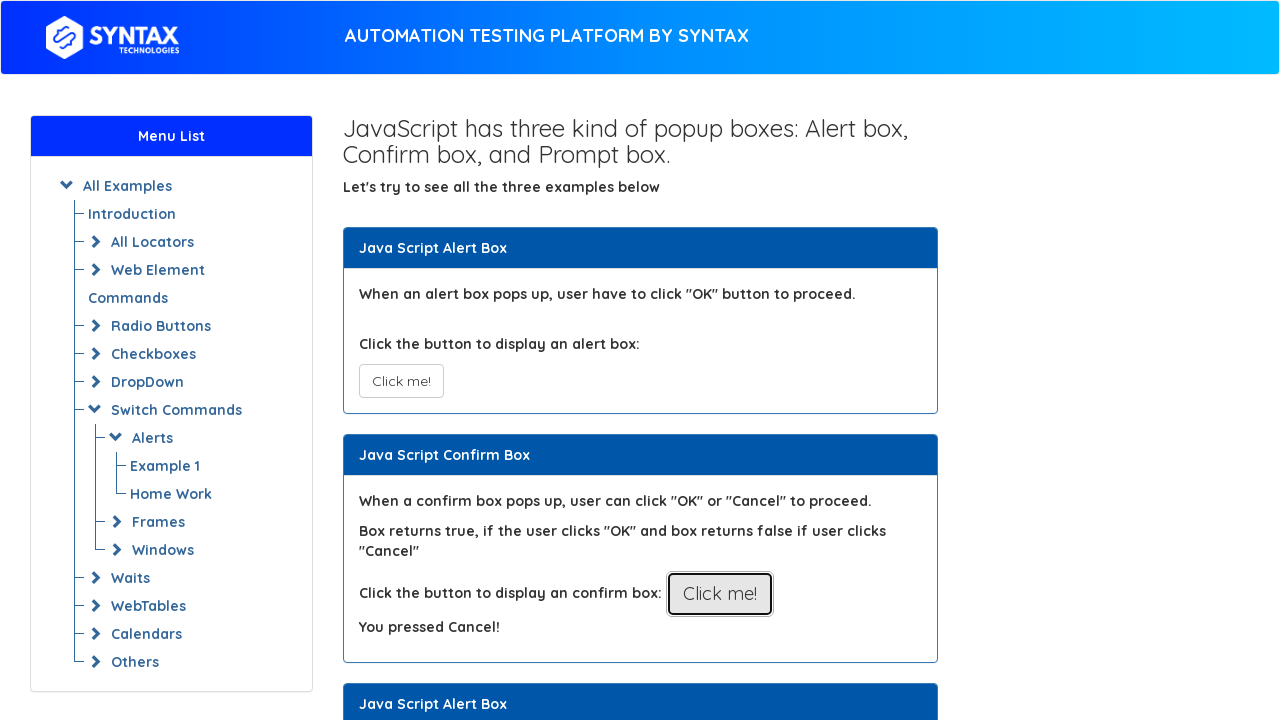

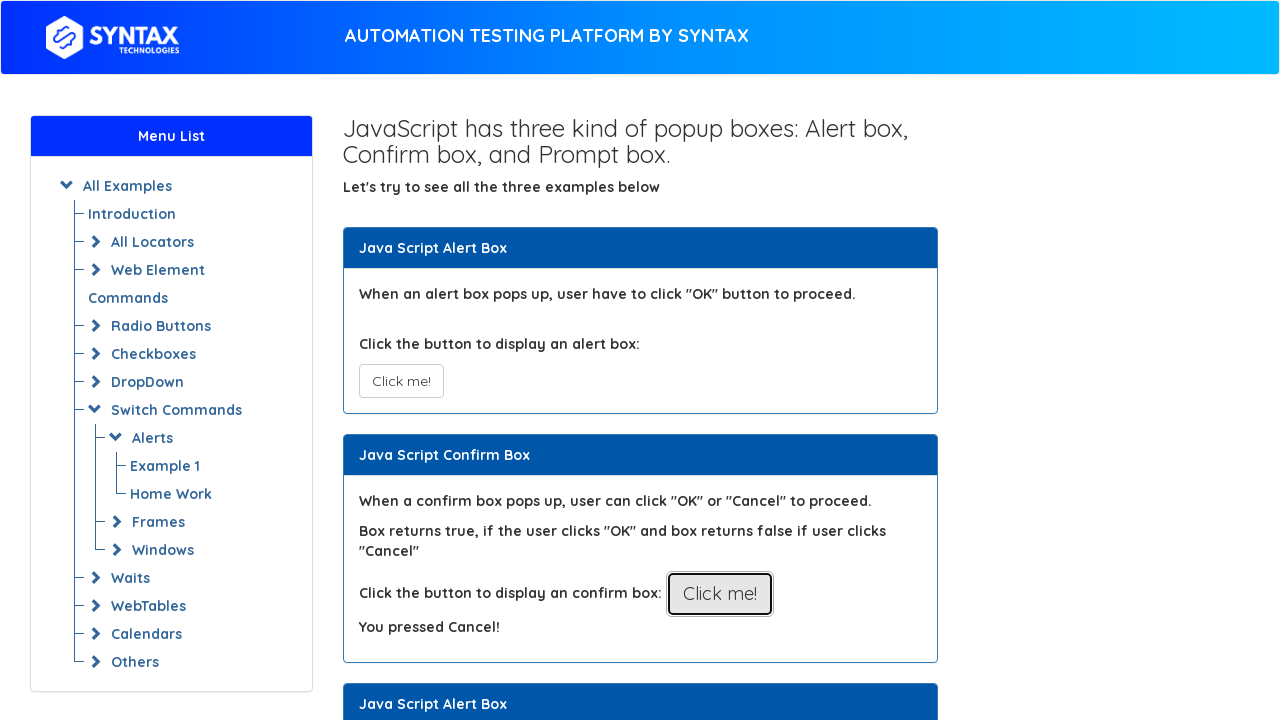